Tests mouse hover functionality by moving the cursor over navigation menu items on the Techlistic website

Starting URL: https://www.techlistic.com/

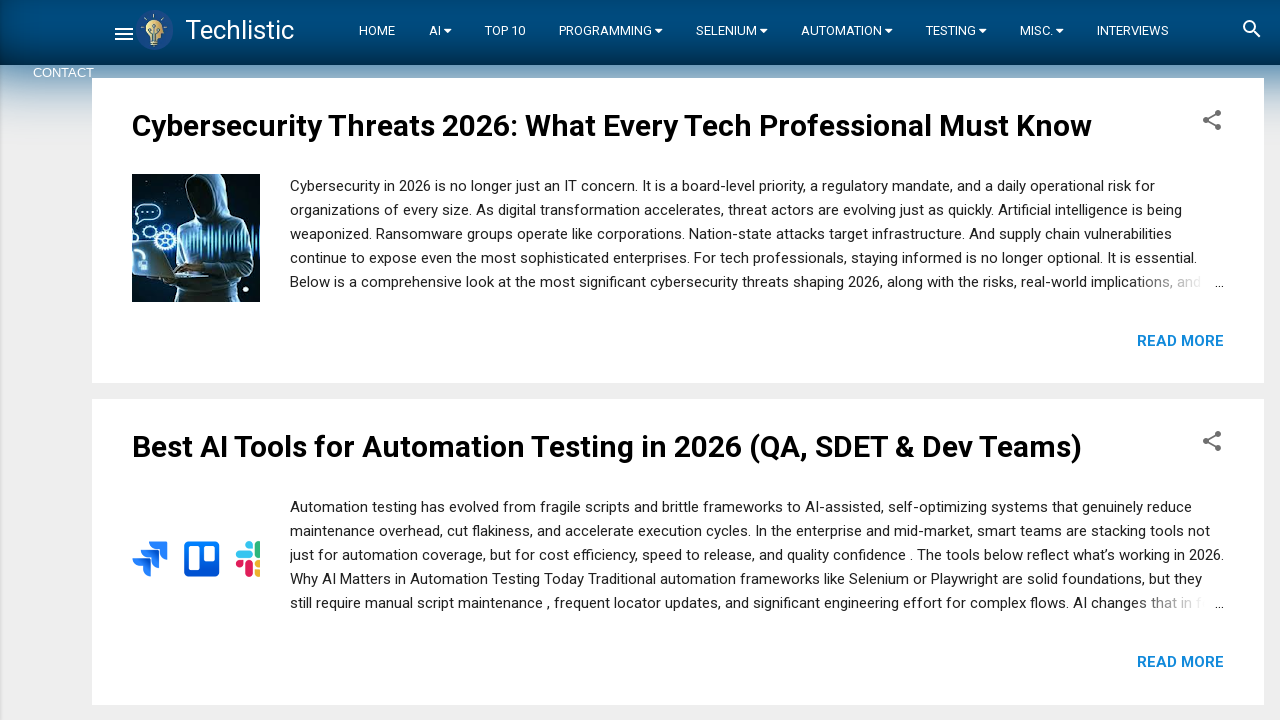

Located AI menu item in navigation
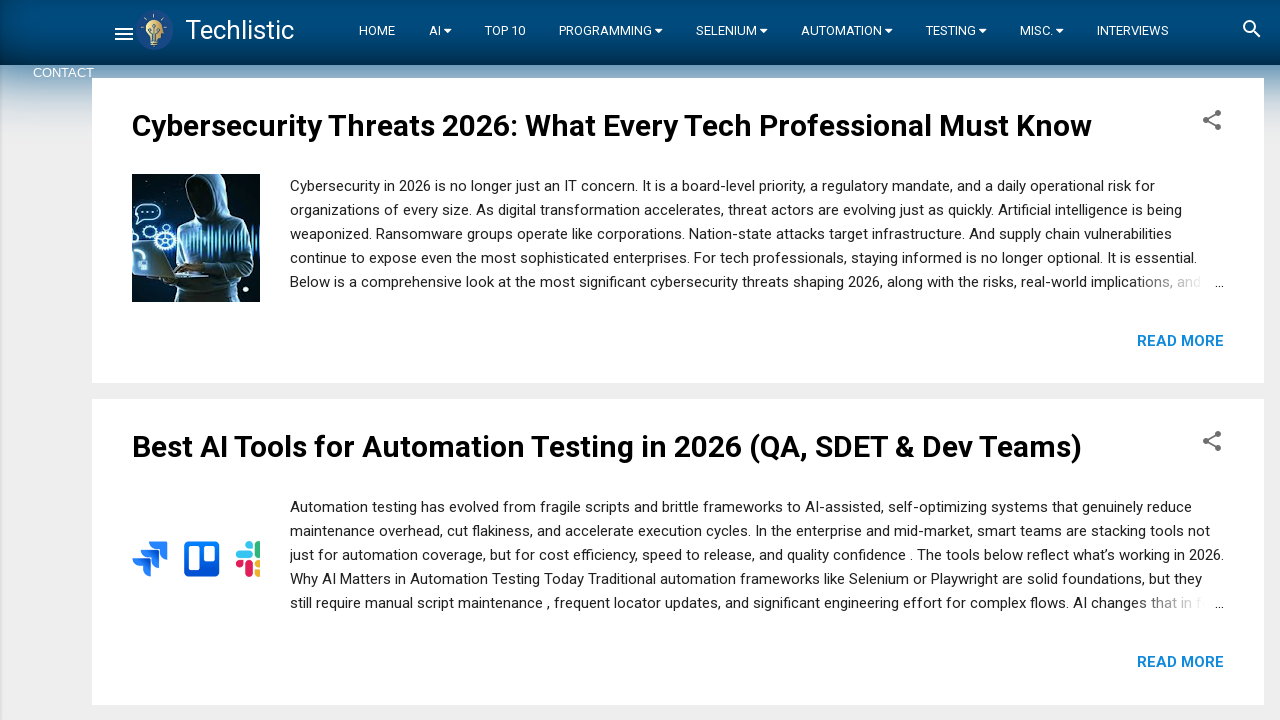

Hovered mouse over AI menu item at (440, 31) on xpath=//div[@class='overflowable-contents']//a[normalize-space()='AI']
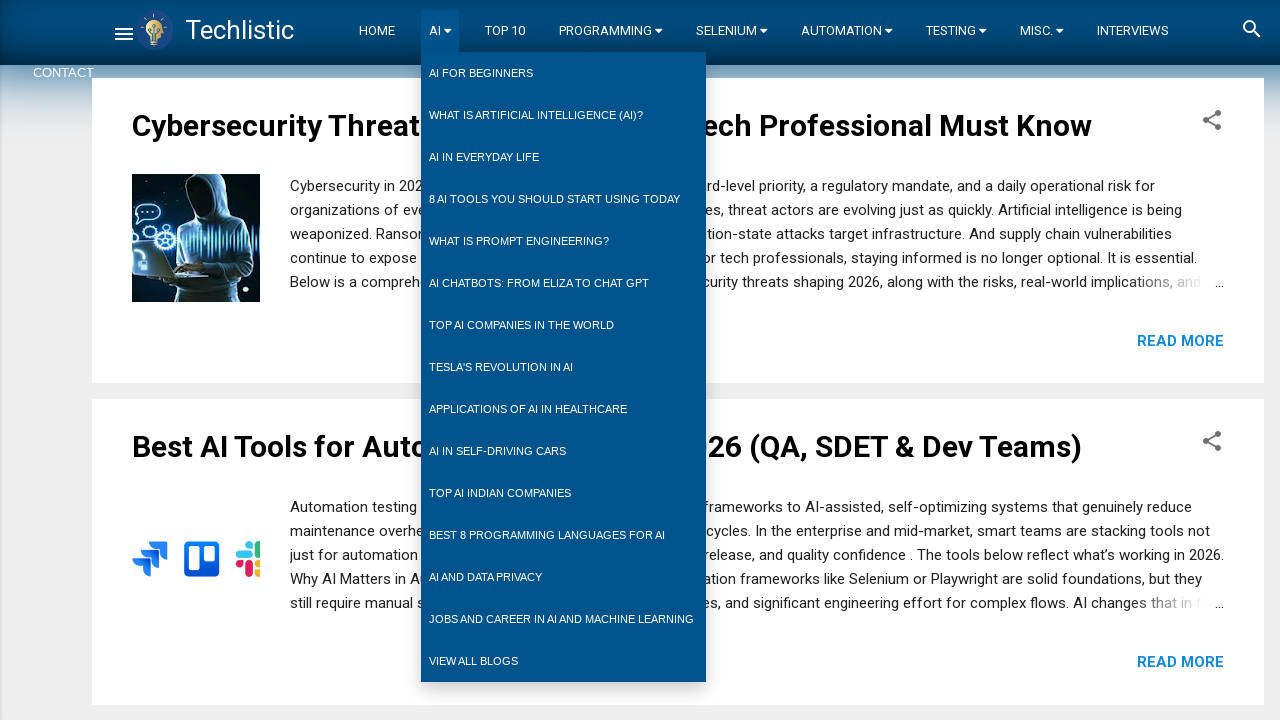

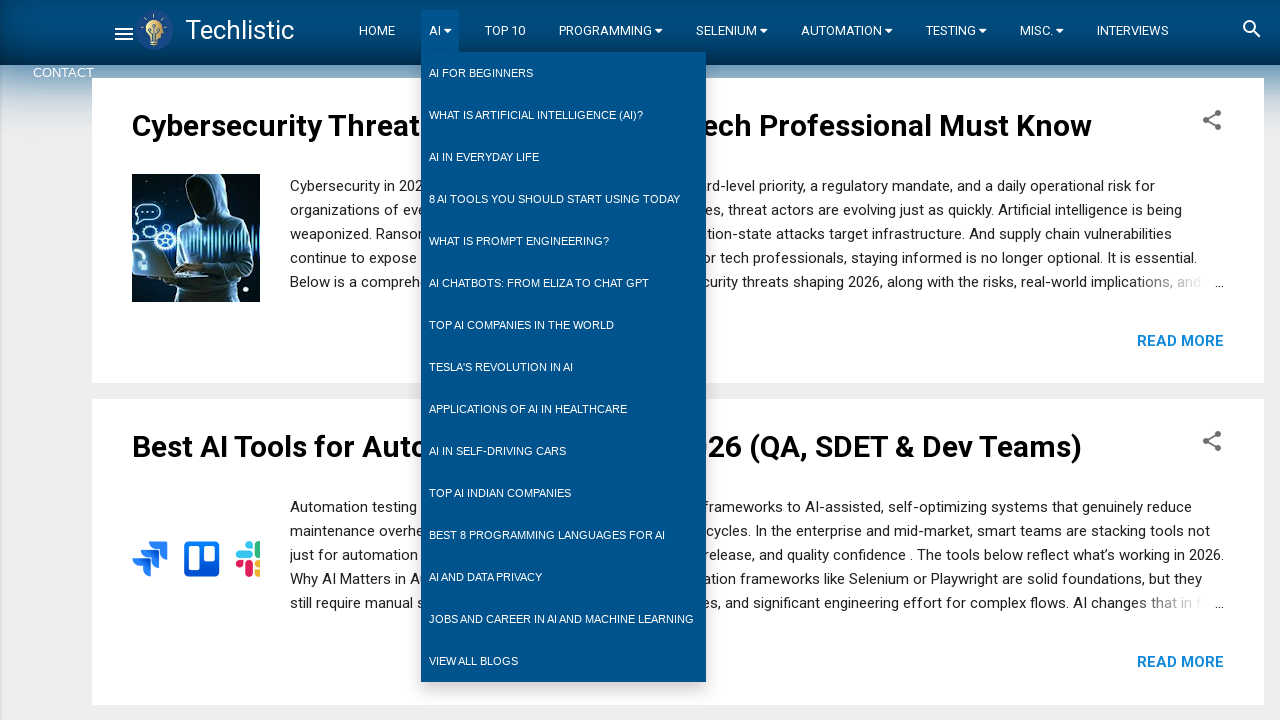